Opens the Modab homepage and clicks on the Blog link in the header navigation

Starting URL: https://www.modab.com.br/

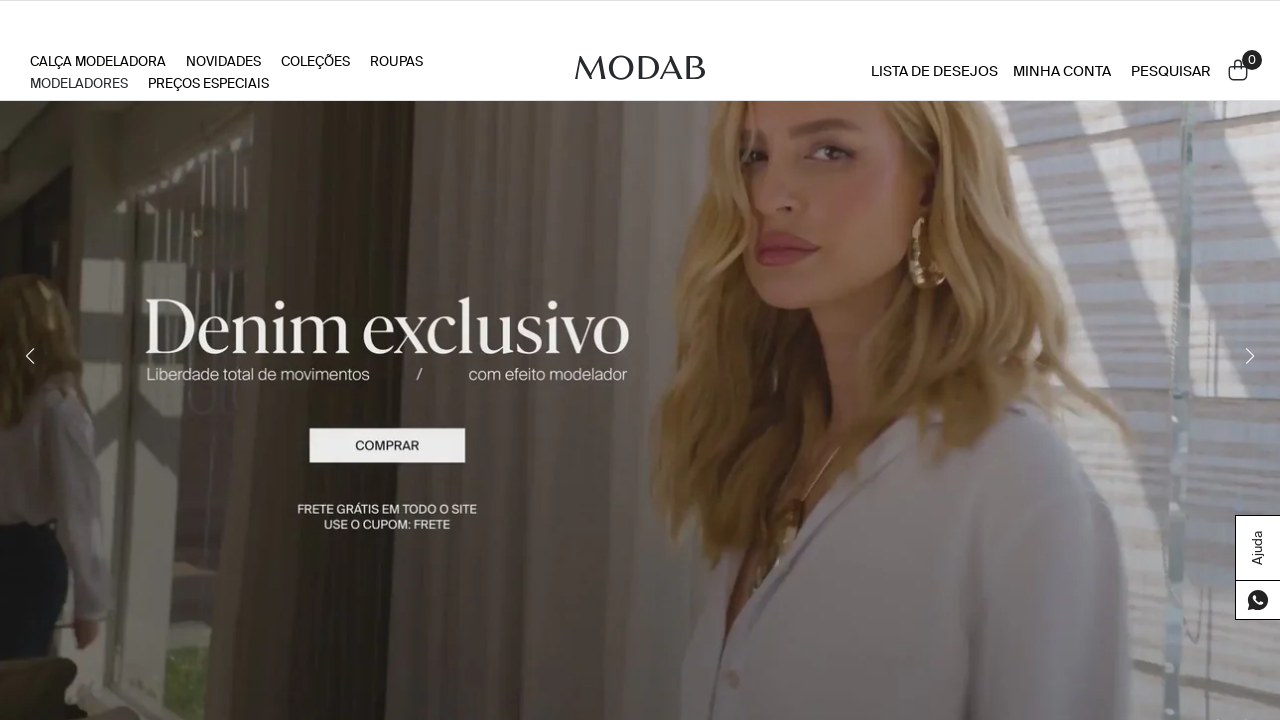

Navigated to Modab homepage
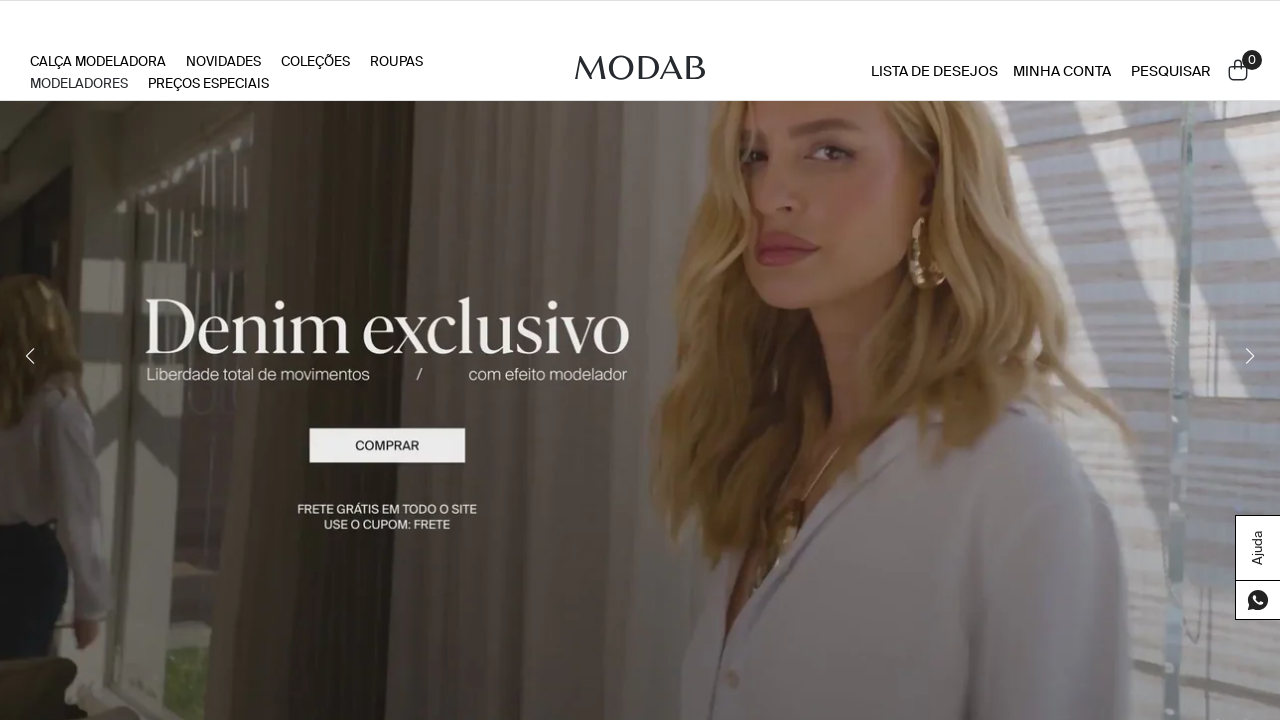

Clicked on Blog link in header navigation at (98, 62) on nav ul li:first-child
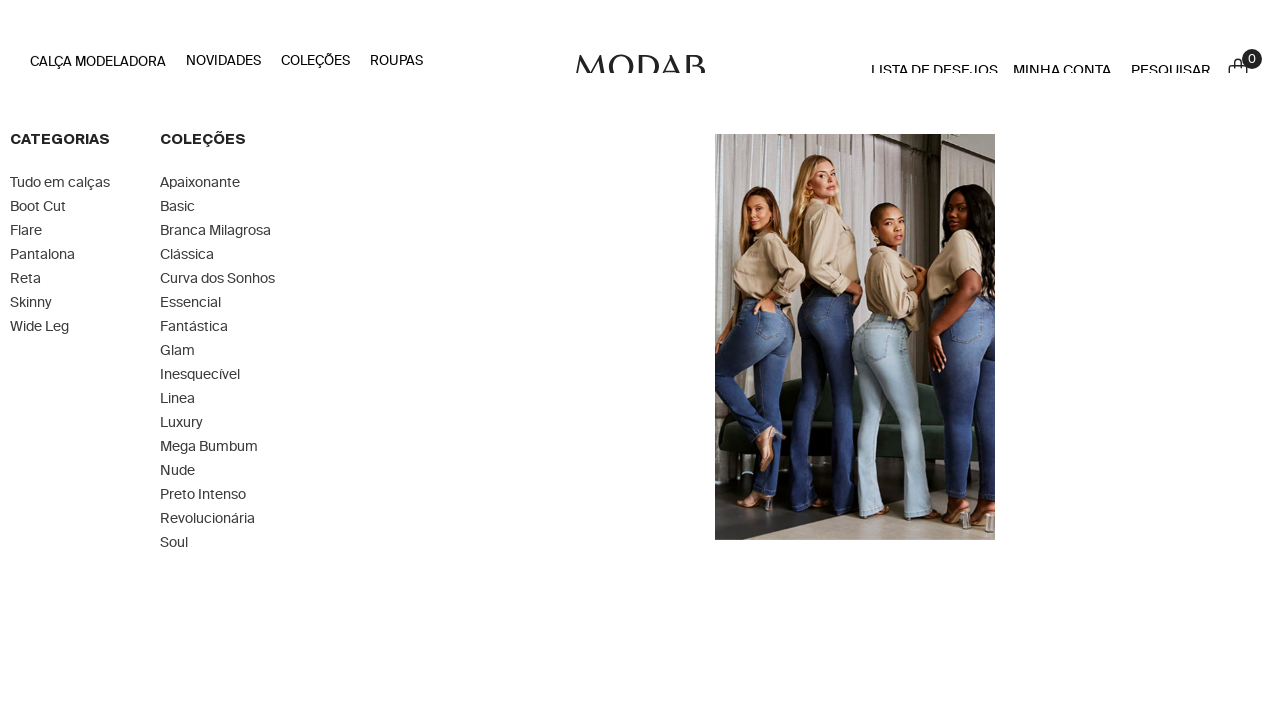

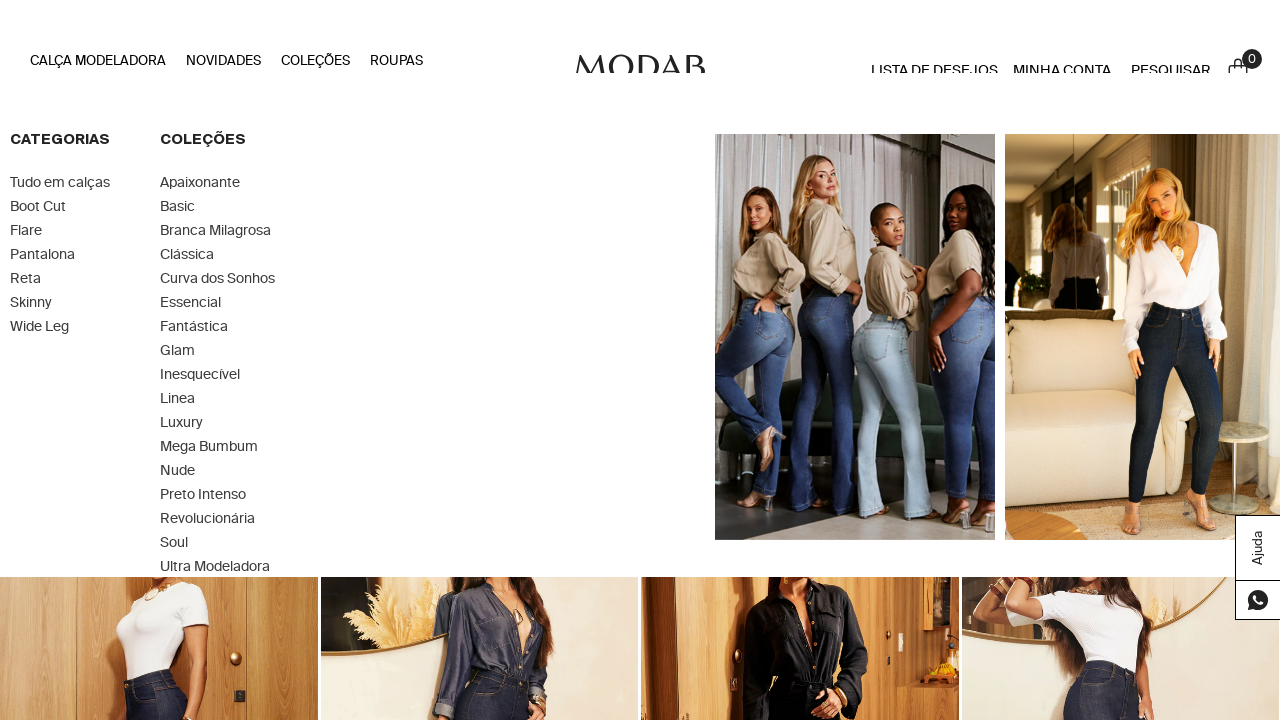